Tests prompt alert functionality by clicking a button to trigger a prompt dialog, entering text into the prompt, and accepting it.

Starting URL: https://www.tutorialspoint.com/selenium/practice/alerts.php

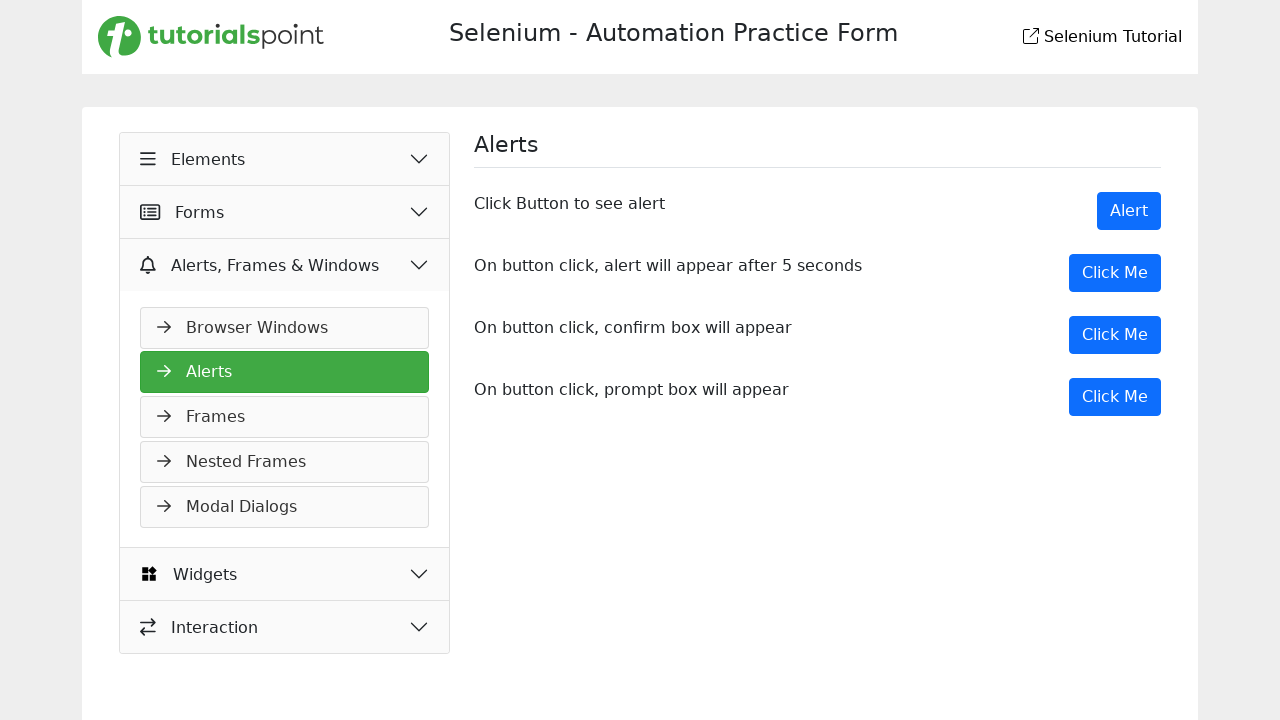

Clicked button to trigger prompt alert at (1115, 397) on xpath=//body/main[1]/div[1]/div[1]/div[2]/div[4]/button[1]
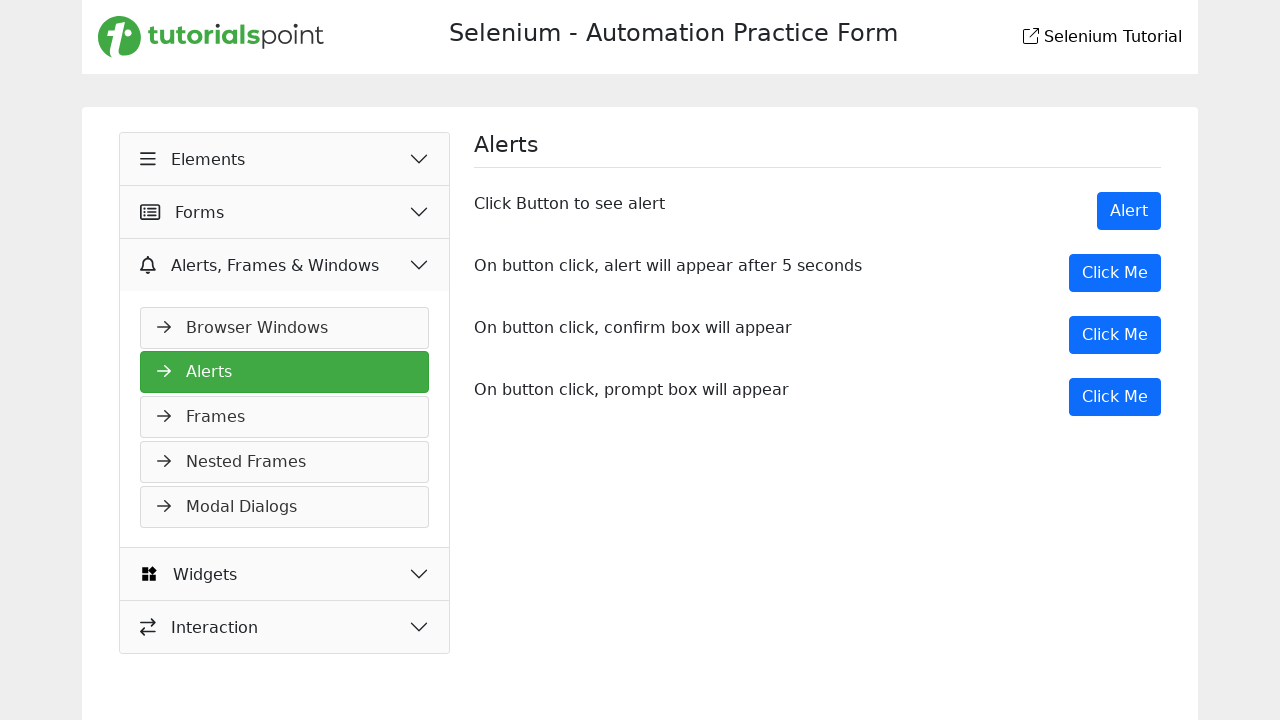

Set up dialog handler to accept prompt with text 'sourov'
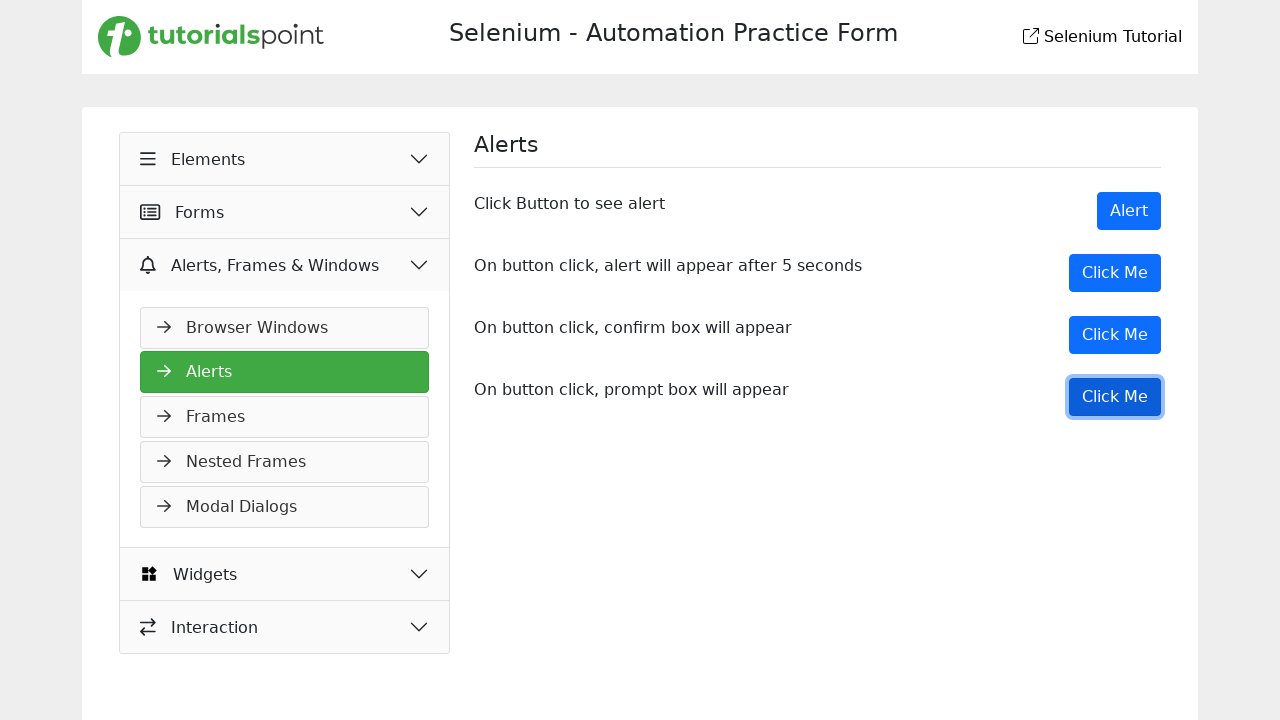

Clicked button again to trigger dialog with handler attached at (1115, 397) on xpath=//body/main[1]/div[1]/div[1]/div[2]/div[4]/button[1]
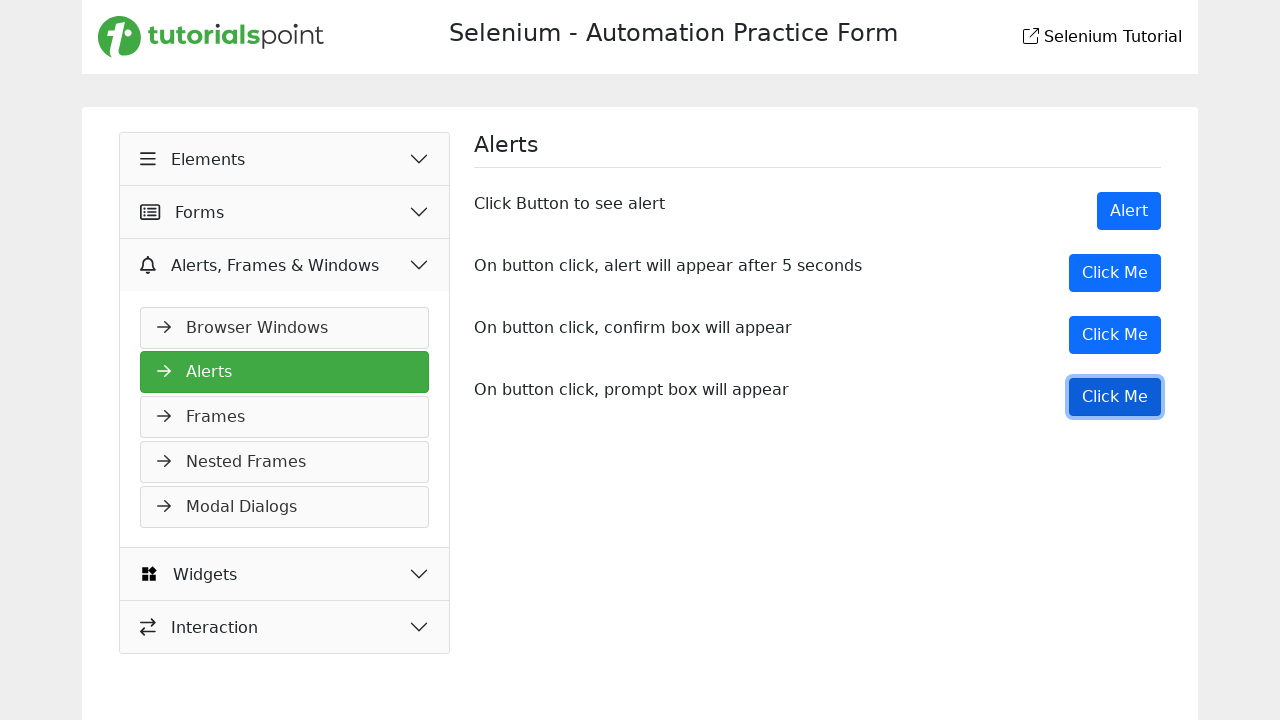

Waited for dialog to be handled
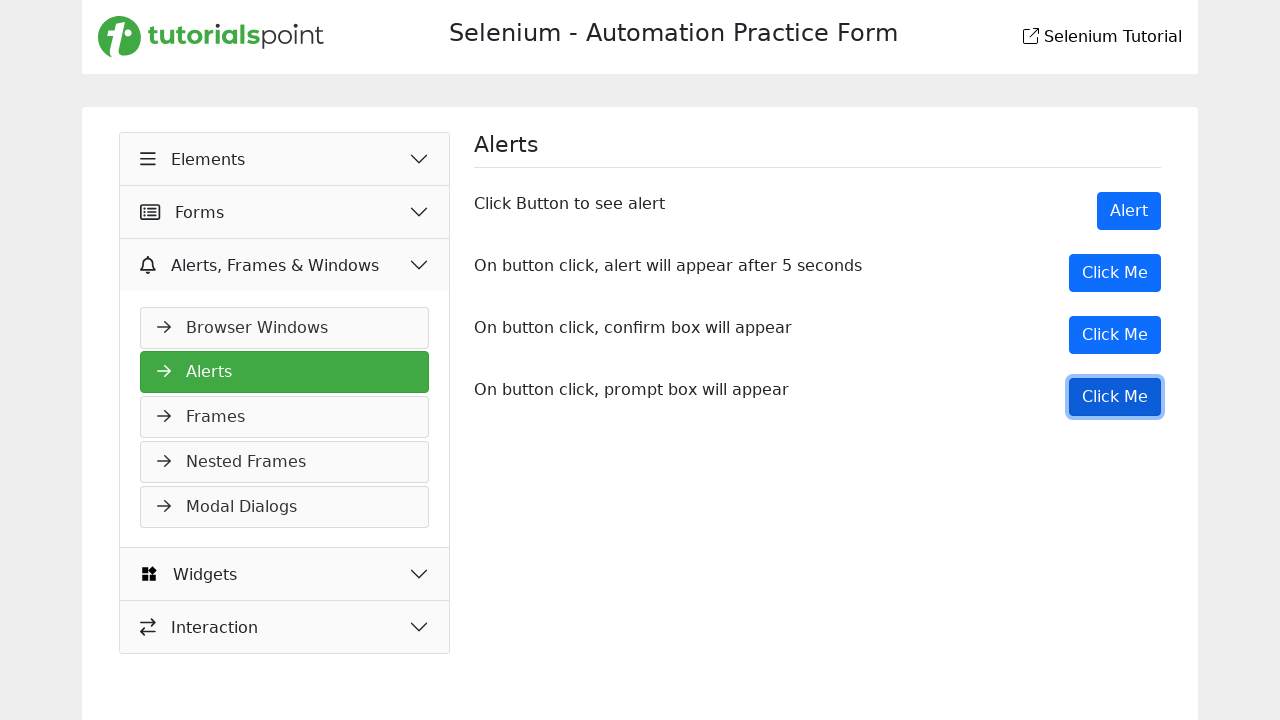

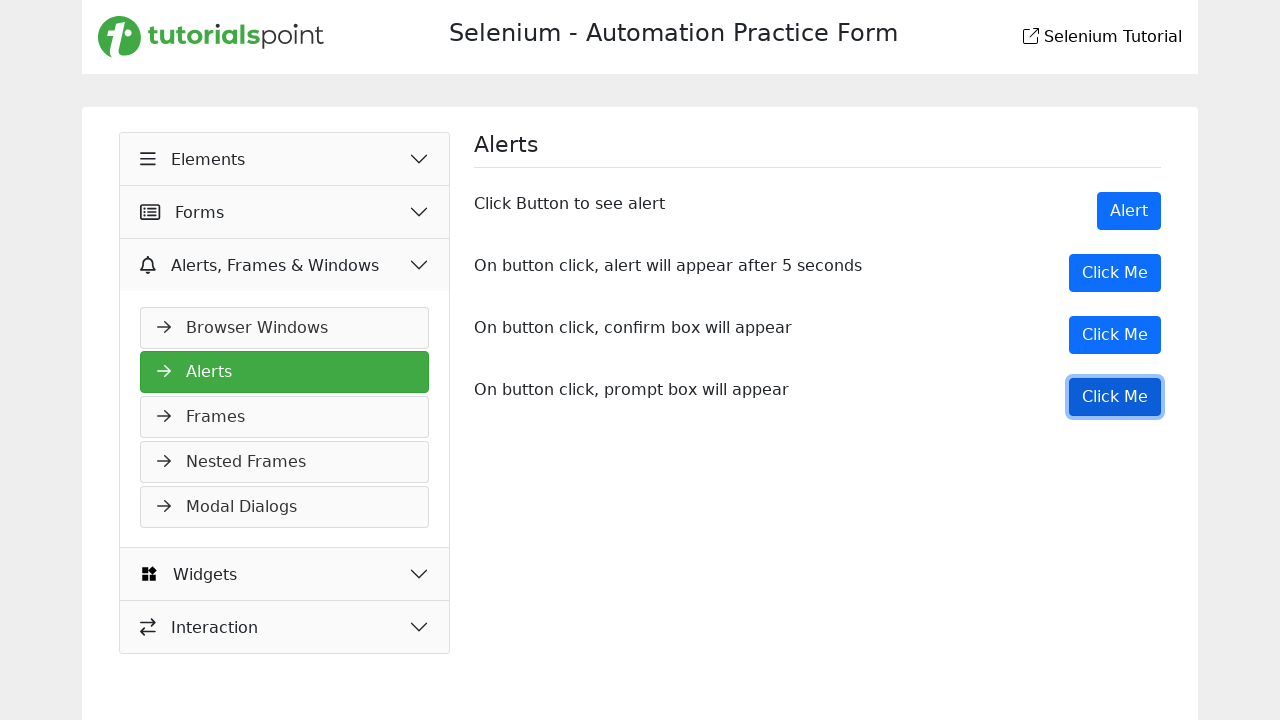